Tests keyboard actions by typing text in uppercase using SHIFT key modifier into a firstname field, then performs a right-click context menu action on a download link

Starting URL: https://awesomeqa.com/practice.html

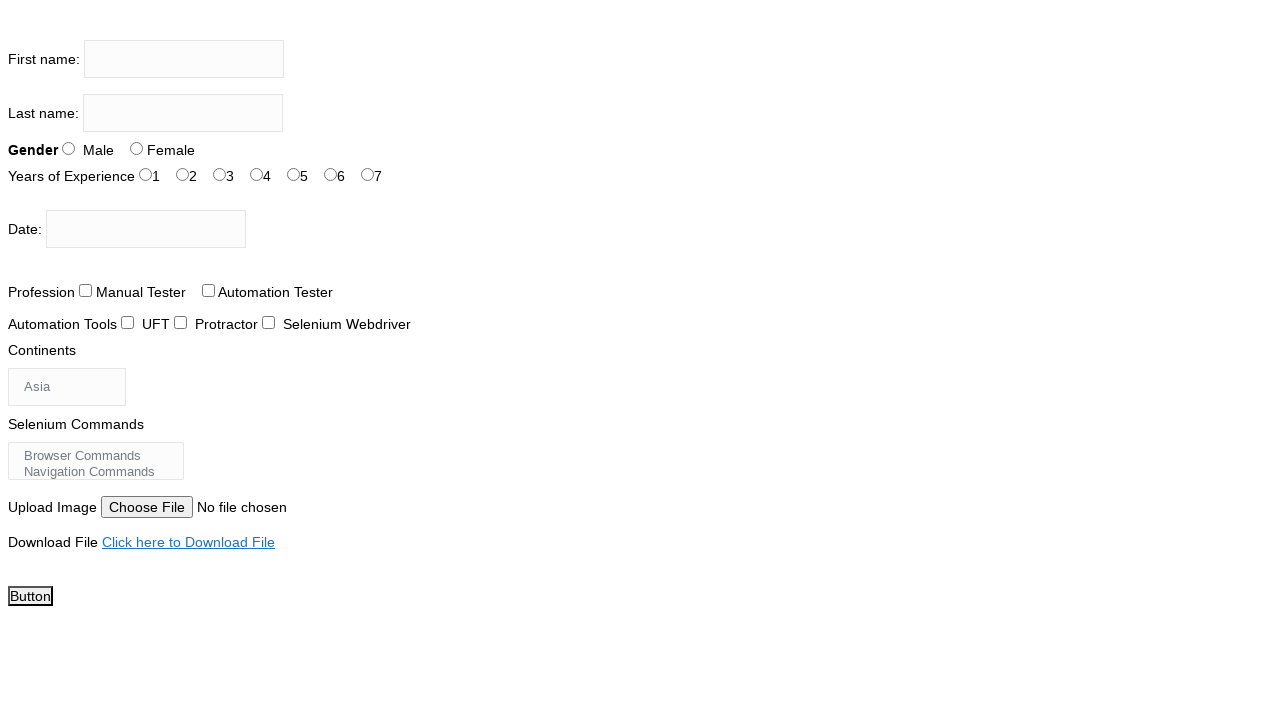

Clicked on firstname input field at (184, 59) on input[name='firstname']
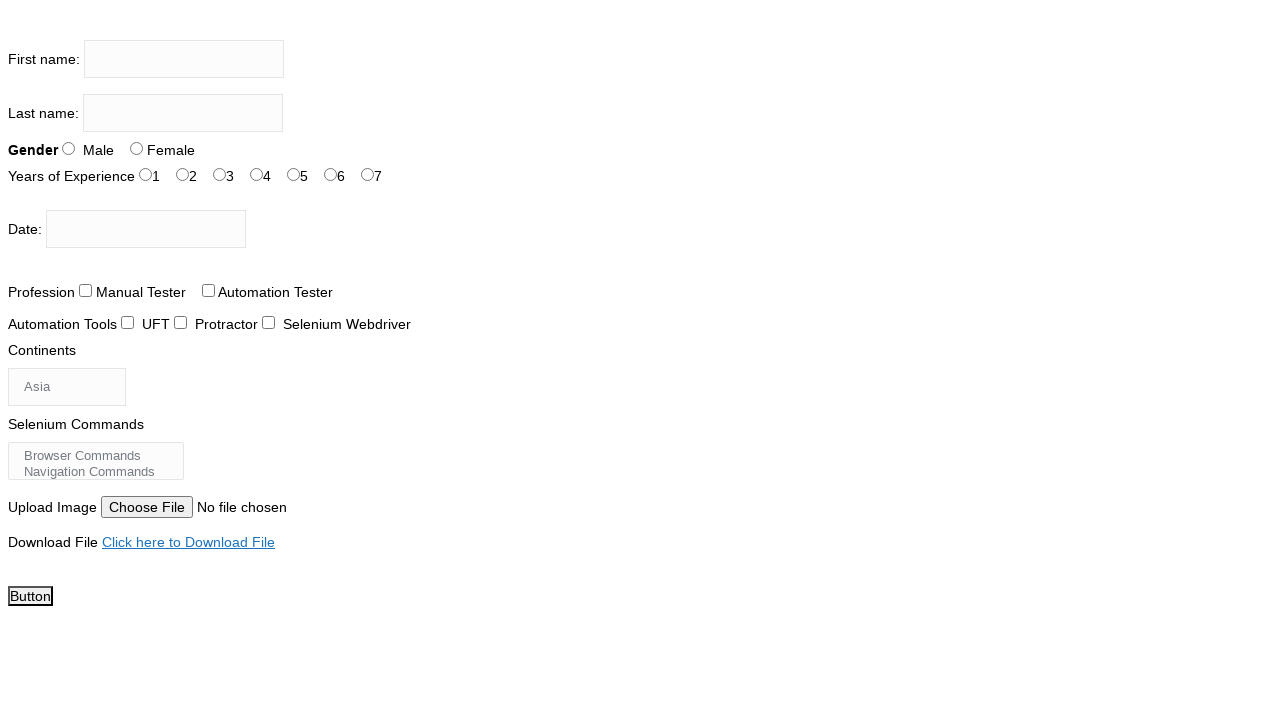

Pressed Shift key down
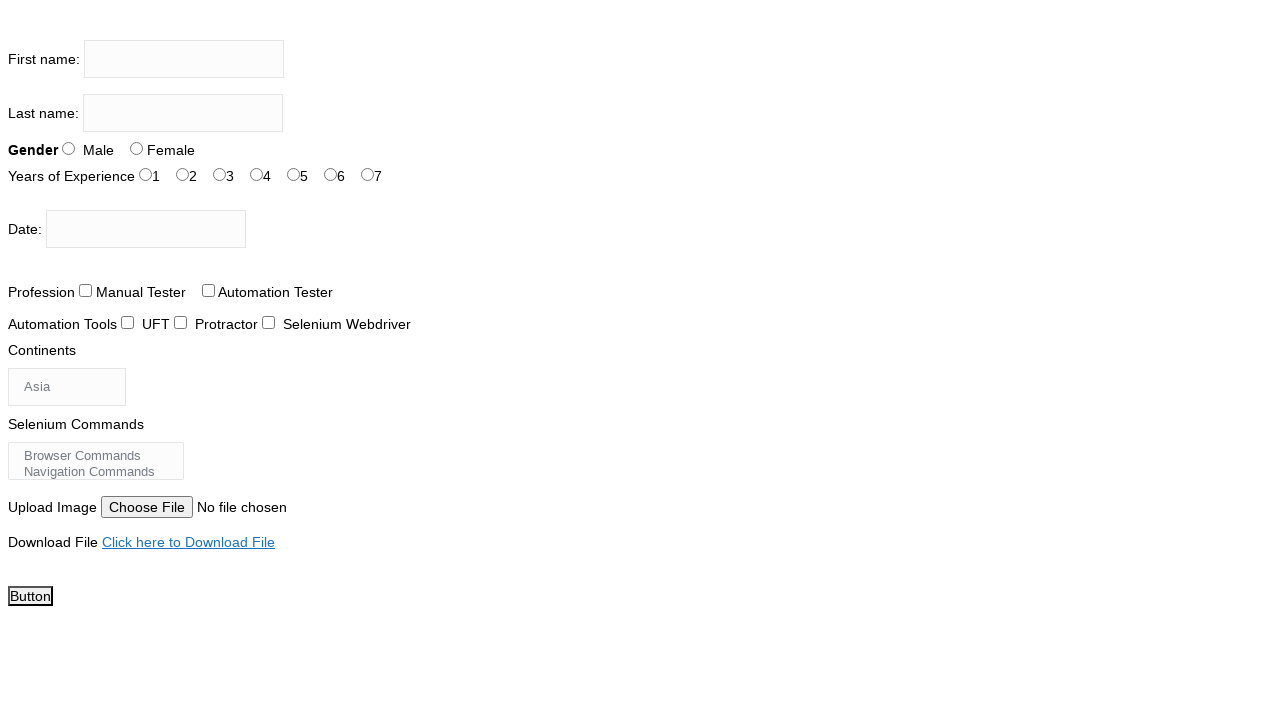

Typed 'thetestingacademy' in uppercase using SHIFT modifier
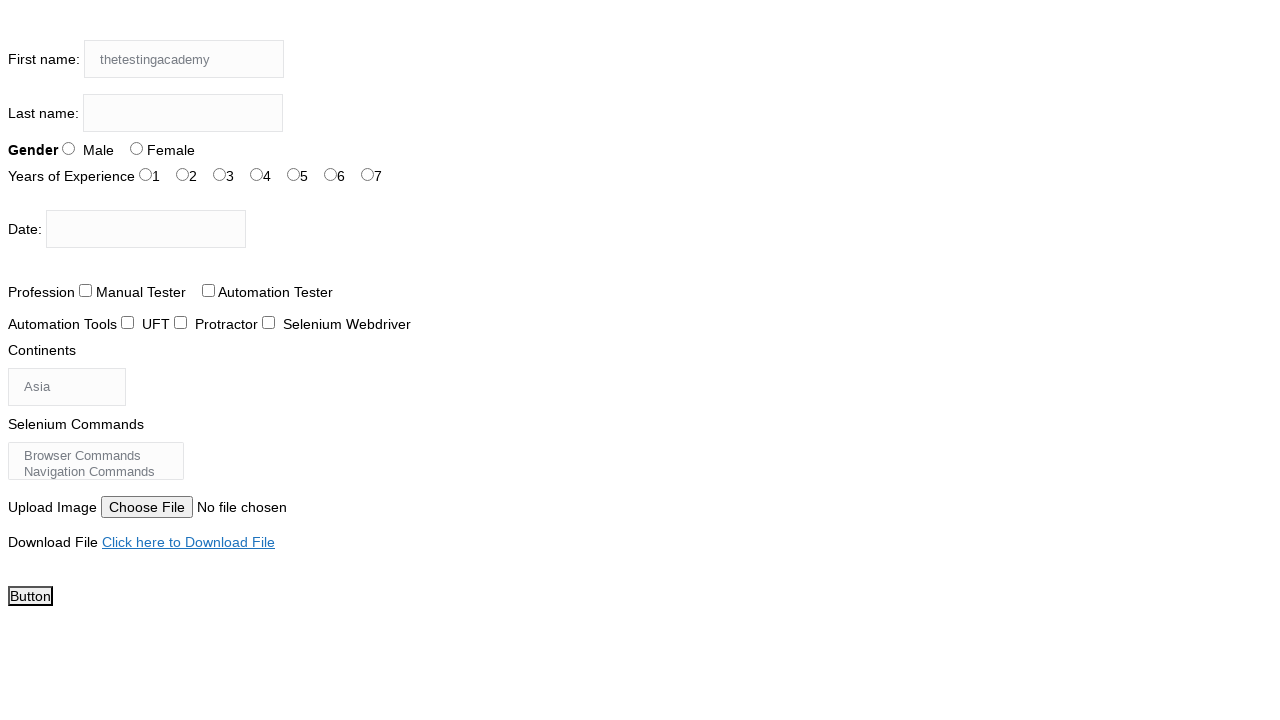

Released Shift key
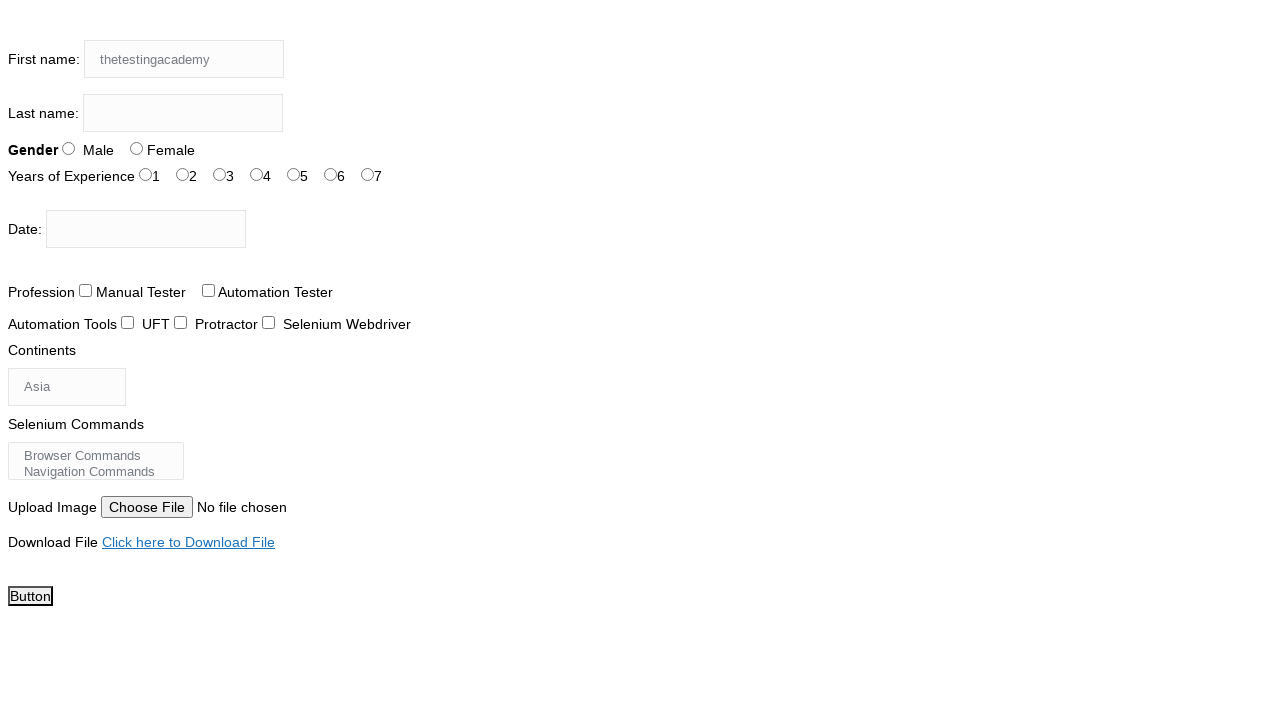

Located download link element
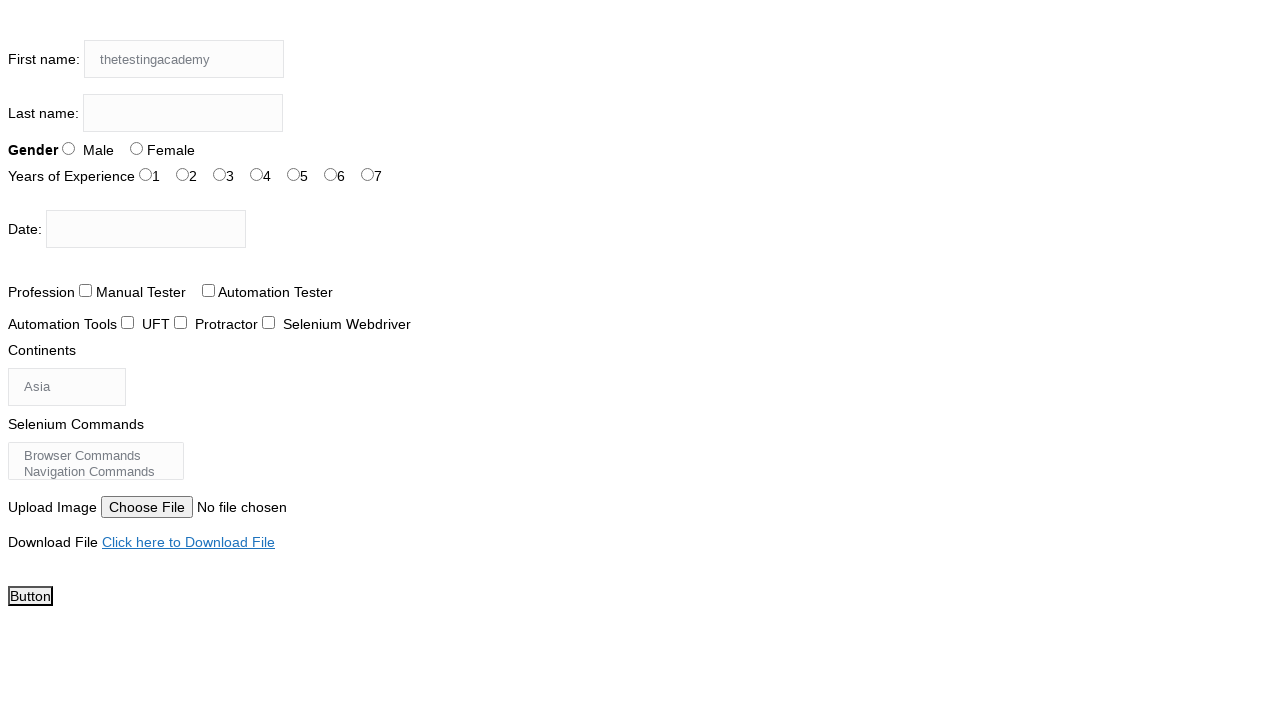

Right-clicked on download link to open context menu at (188, 542) on xpath=//a[contains(text(),'Click here to Download File')]
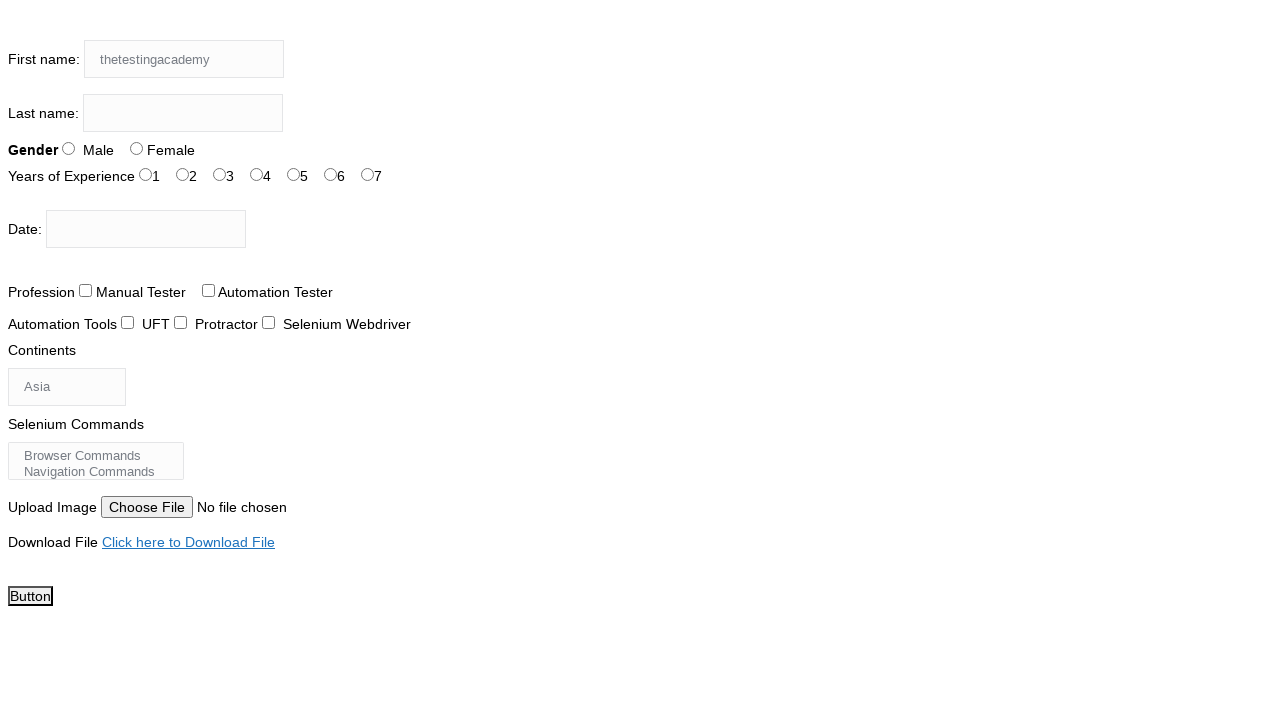

Waited 1 second for context menu to appear
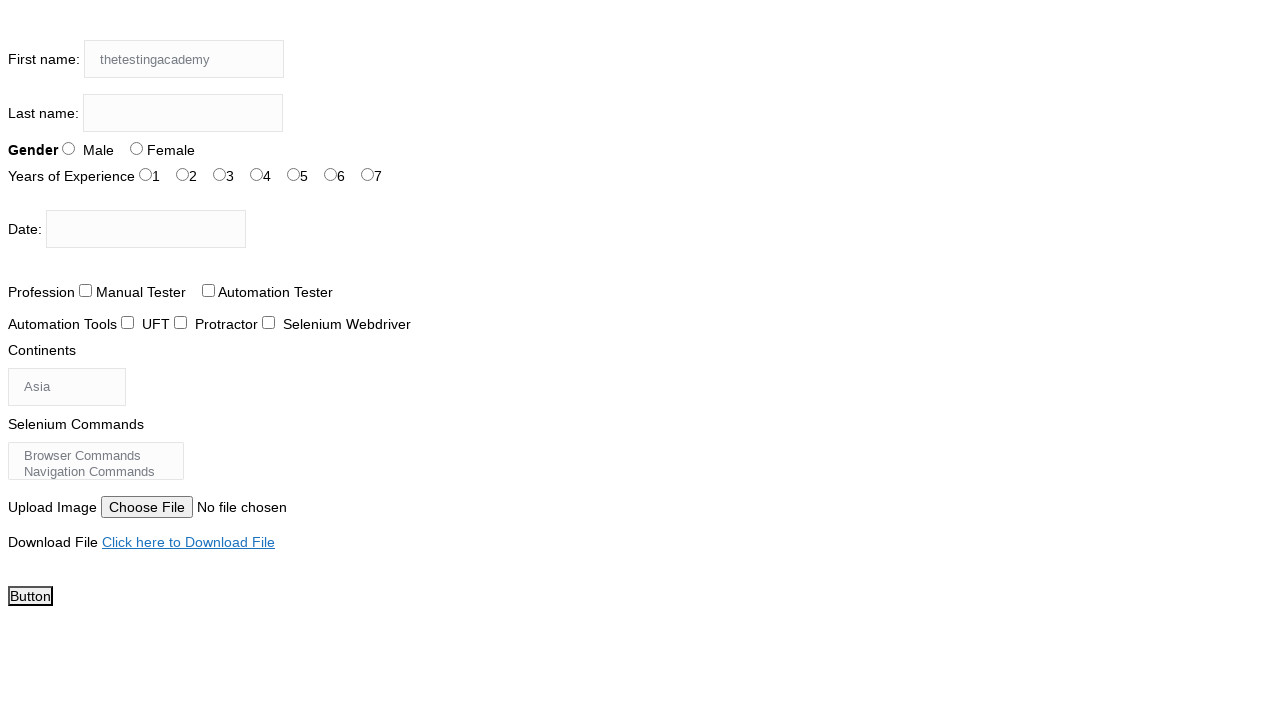

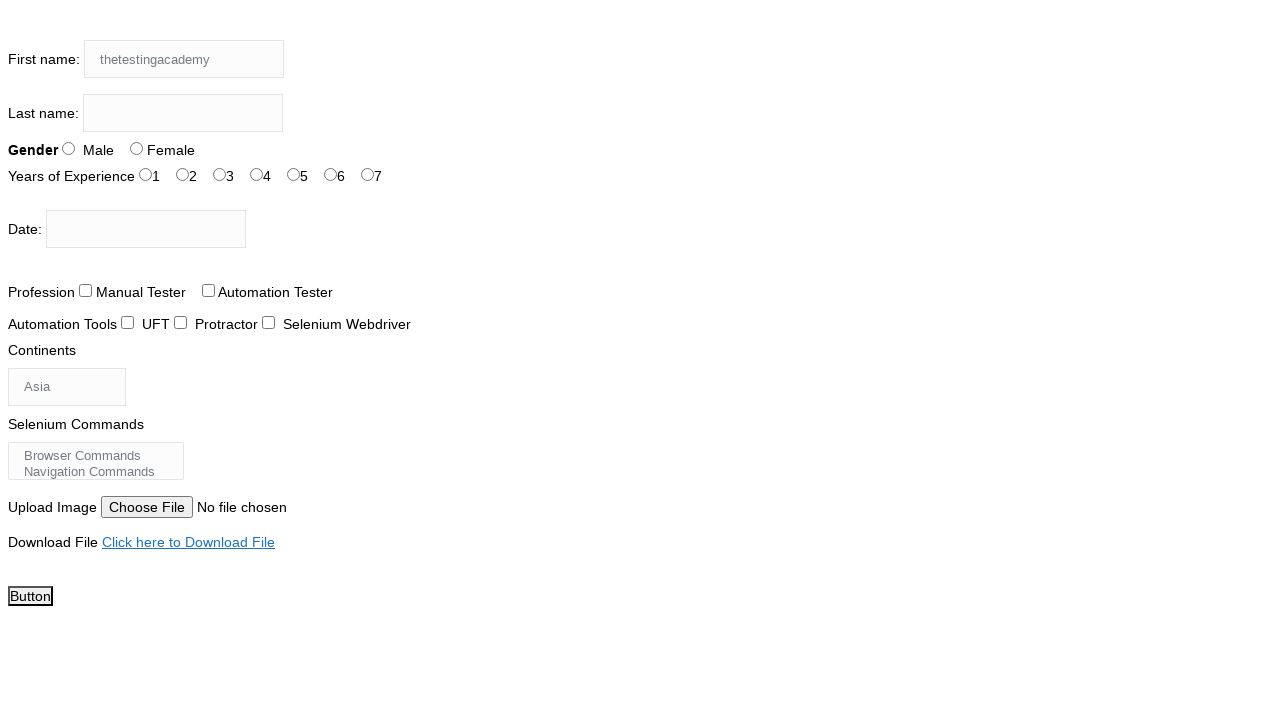